Navigates to an automation practice page and verifies that a web table with course data is present and accessible

Starting URL: https://rahulshettyacademy.com/AutomationPractice/

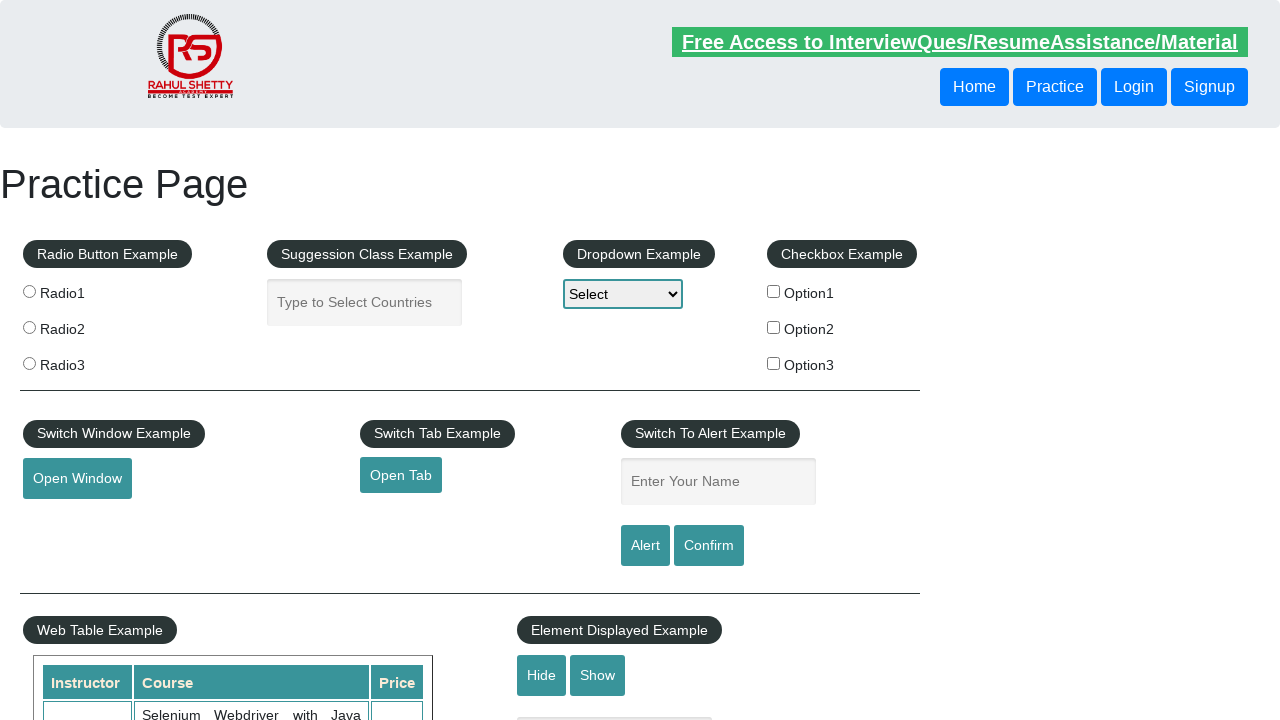

Navigated to automation practice page
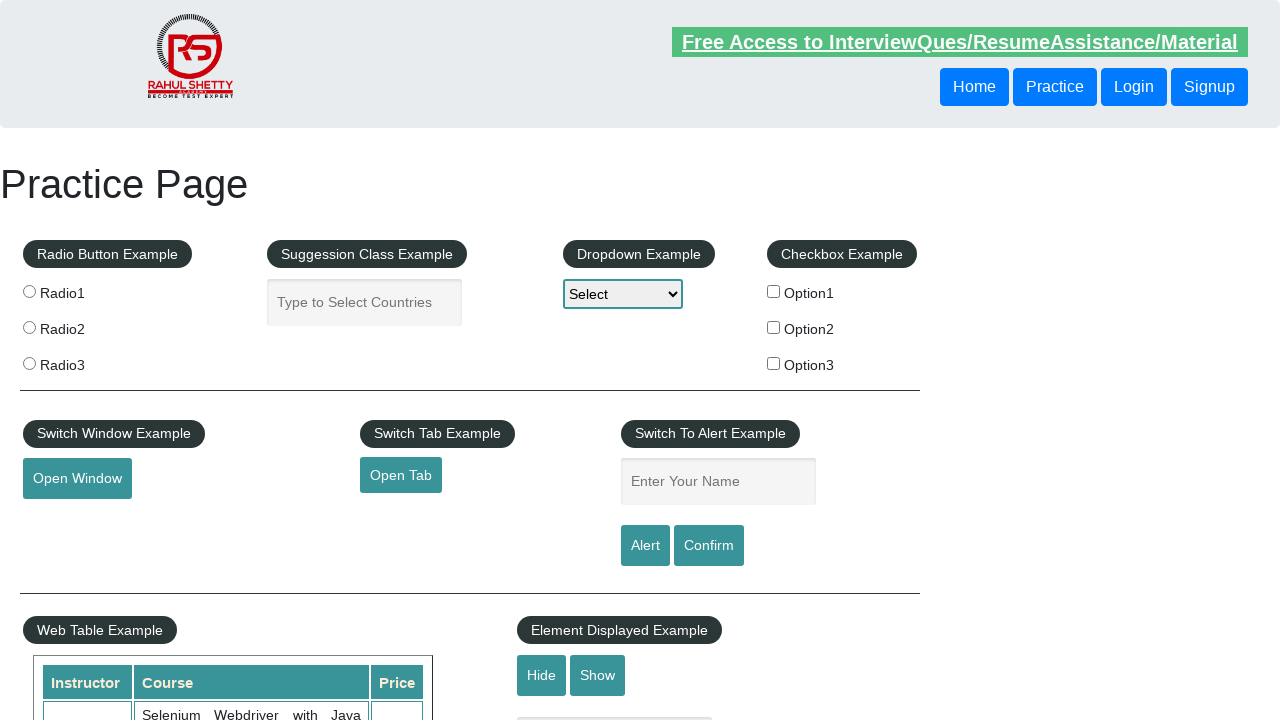

Web table with course data loaded
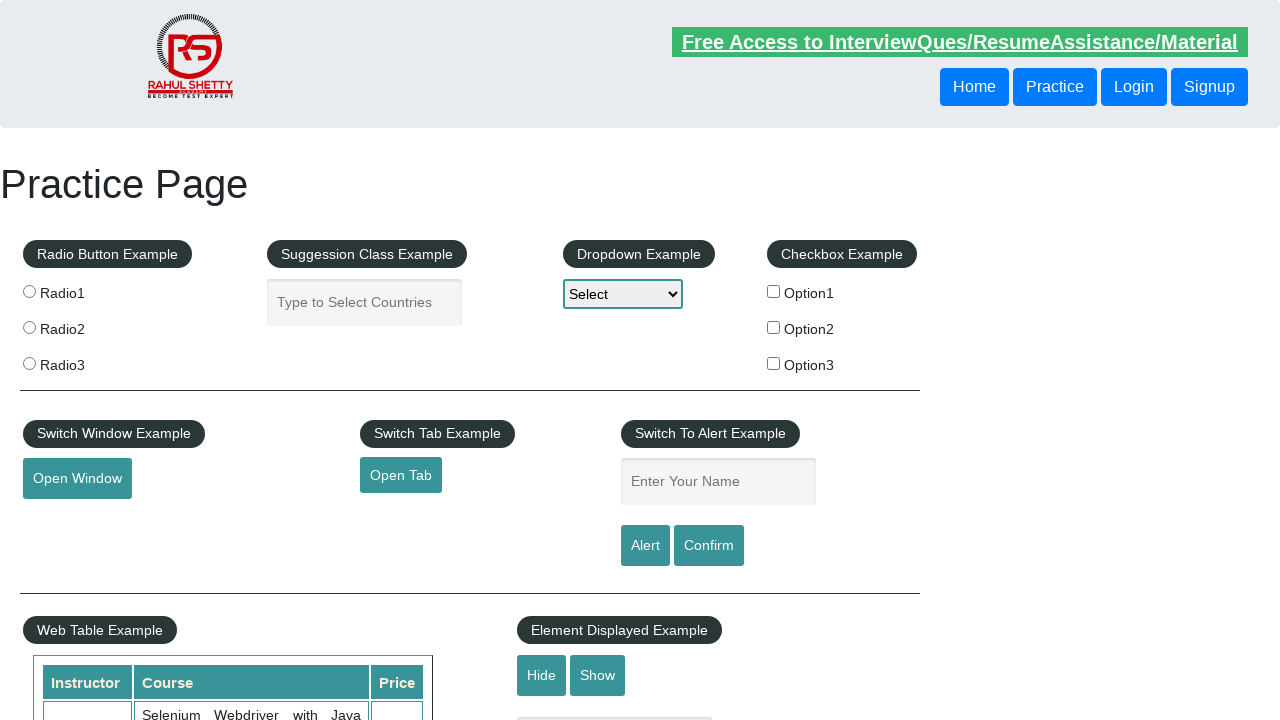

Table rows are present and accessible
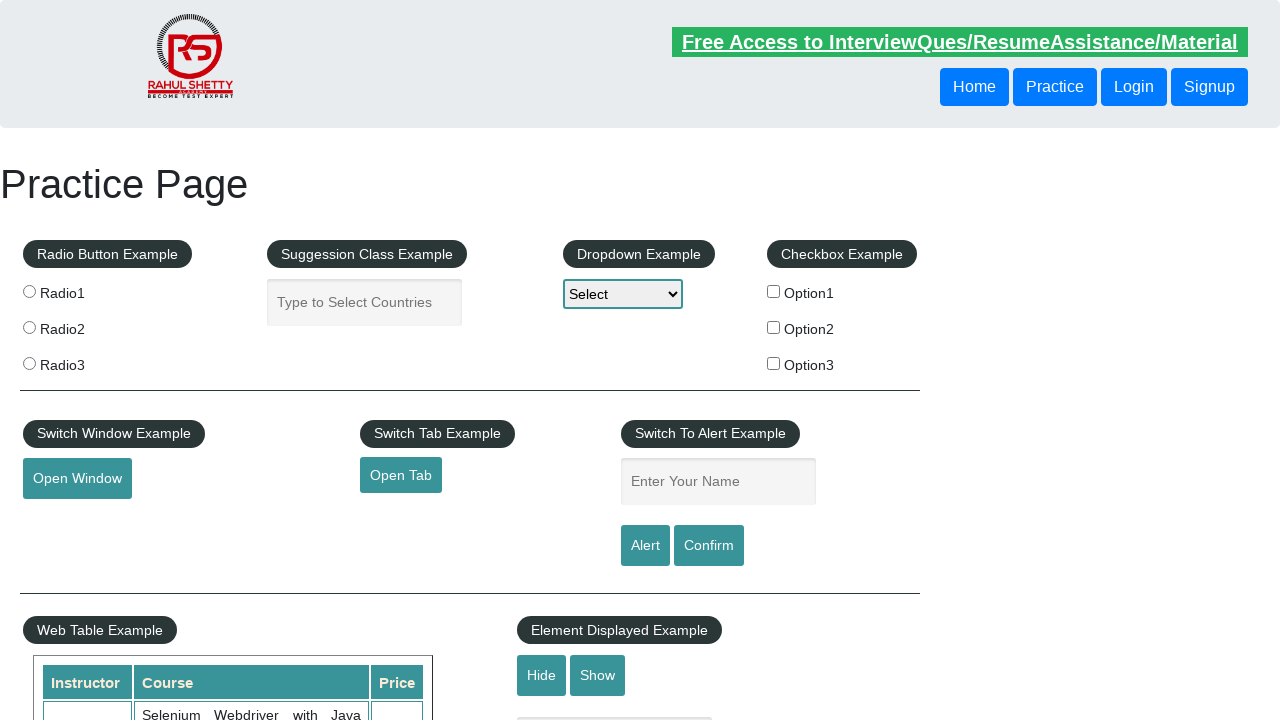

Verified third row data cells are accessible
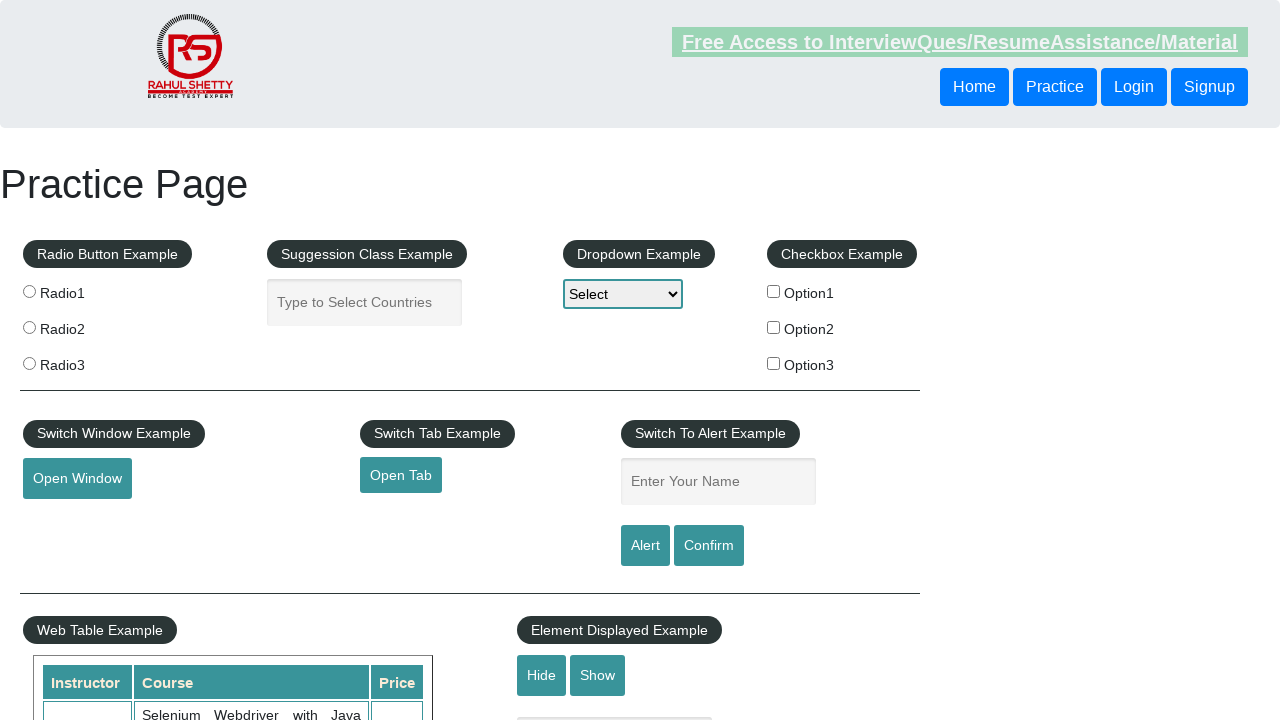

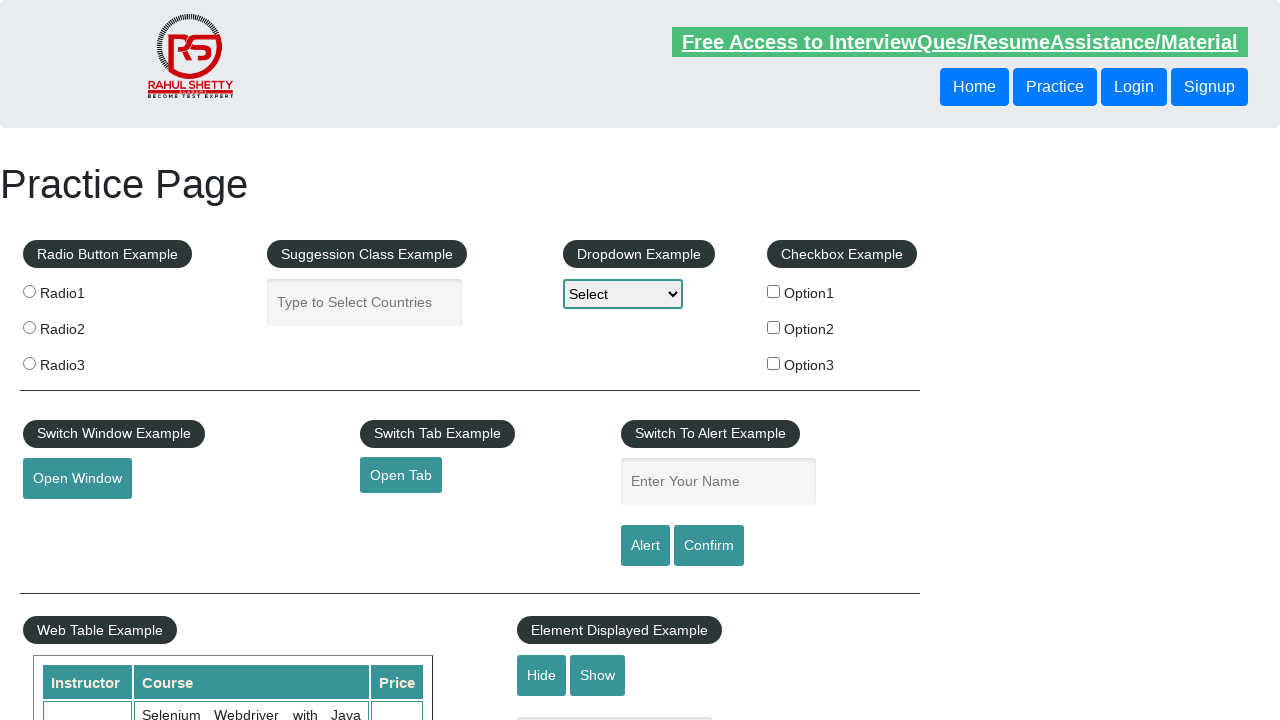